Tests the random.org integer generator by filling in form fields for number count, min/max range, and column count, then submitting to generate random integers and verifying the results are displayed.

Starting URL: https://www.random.org/integers/

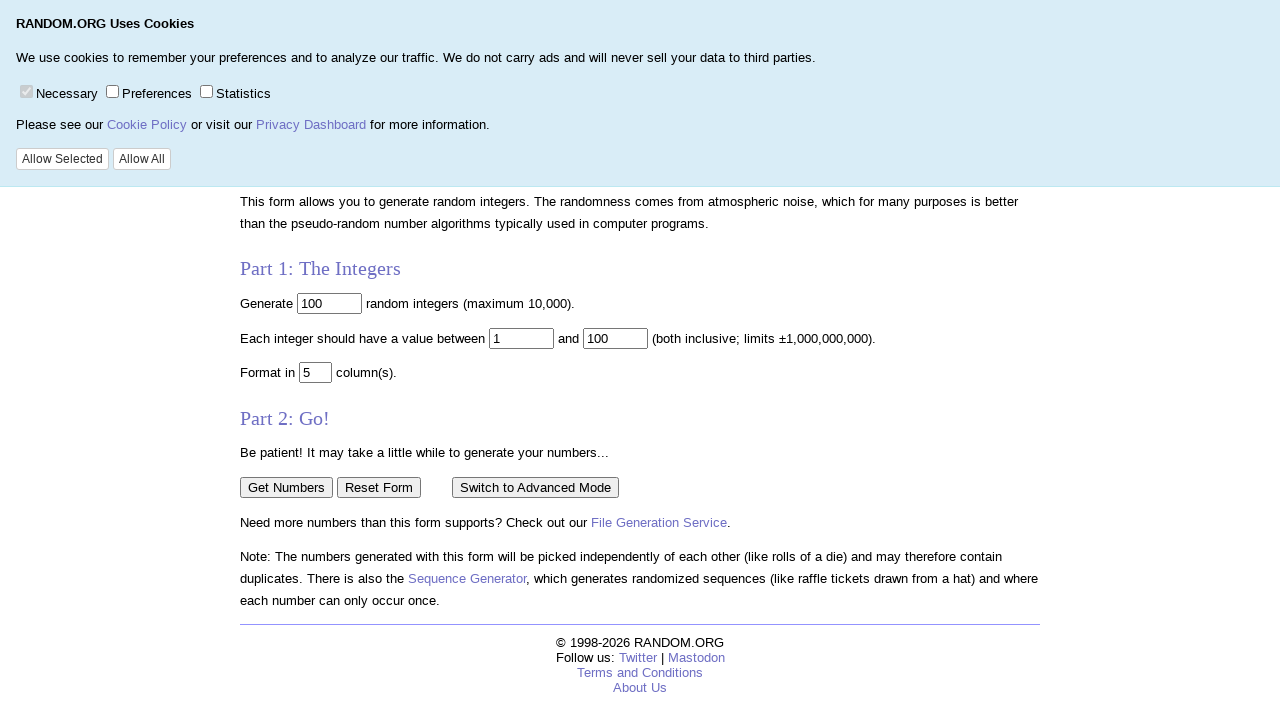

Cleared the number of integers field on input[name='num']
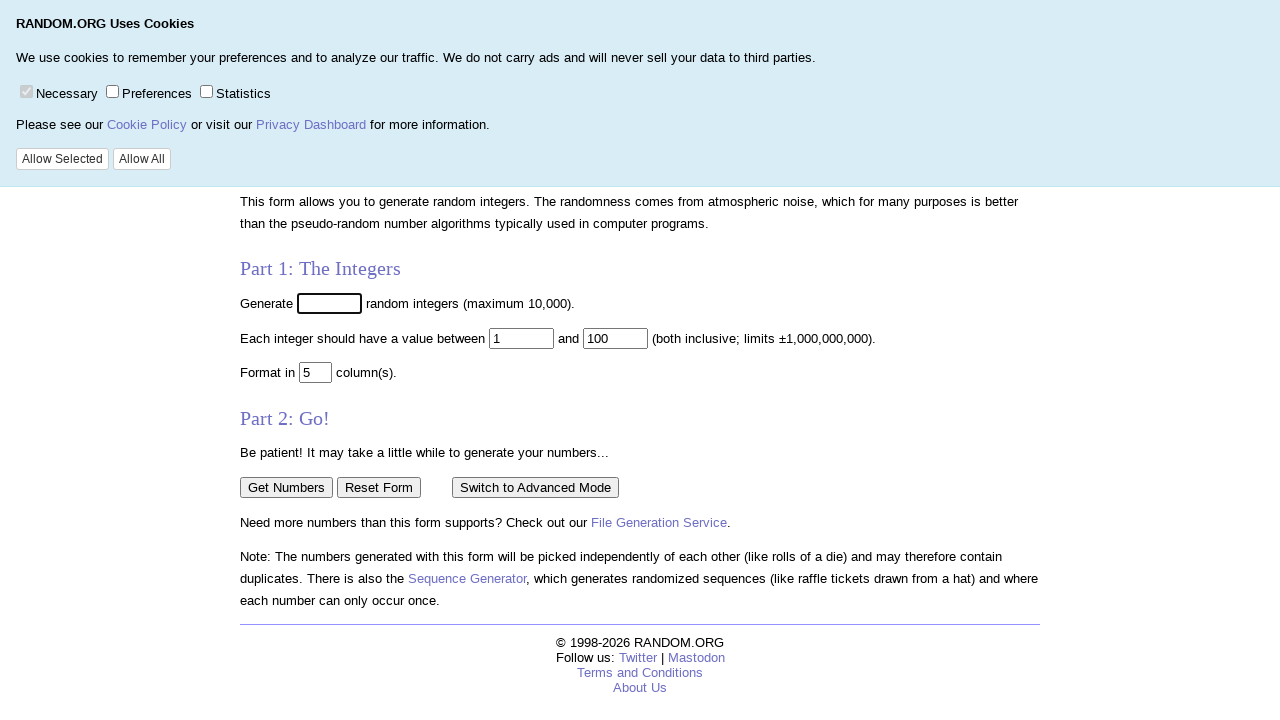

Filled the number of integers field with '33' on input[name='num']
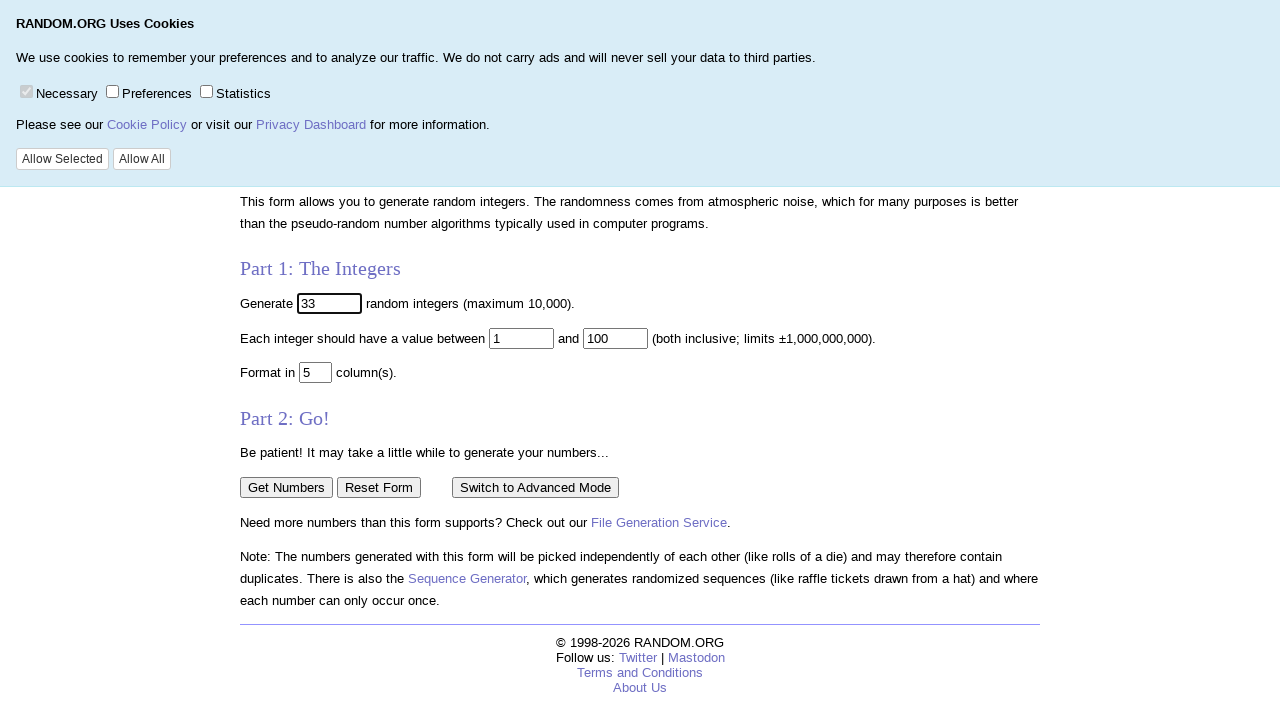

Cleared the minimum value field on input[name='min']
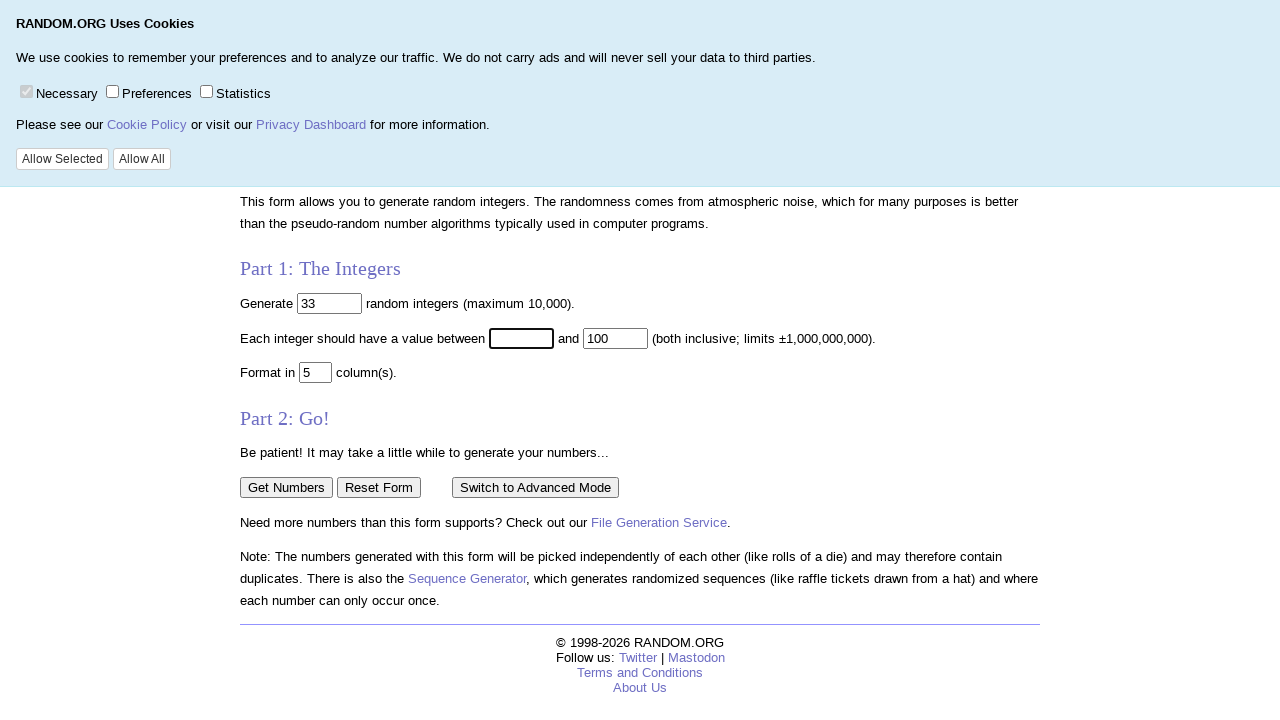

Filled the minimum value field with '99' on input[name='min']
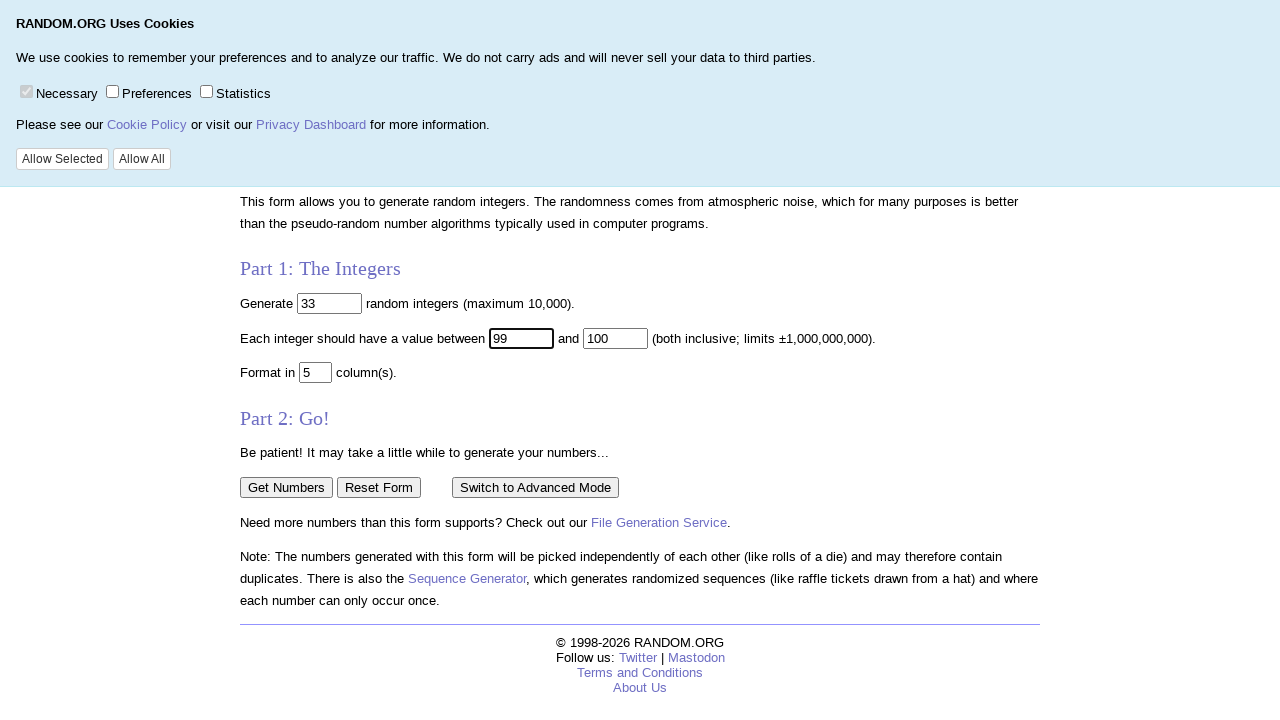

Cleared the maximum value field on input[name='max']
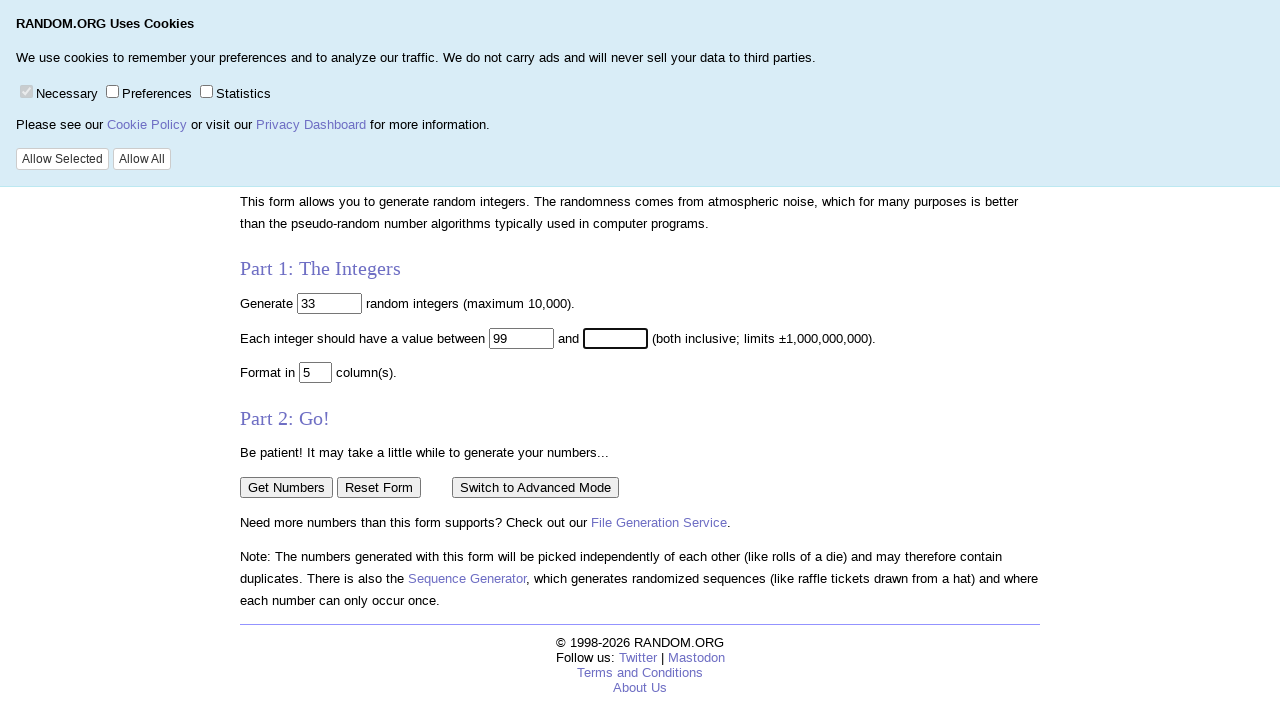

Filled the maximum value field with '200' on input[name='max']
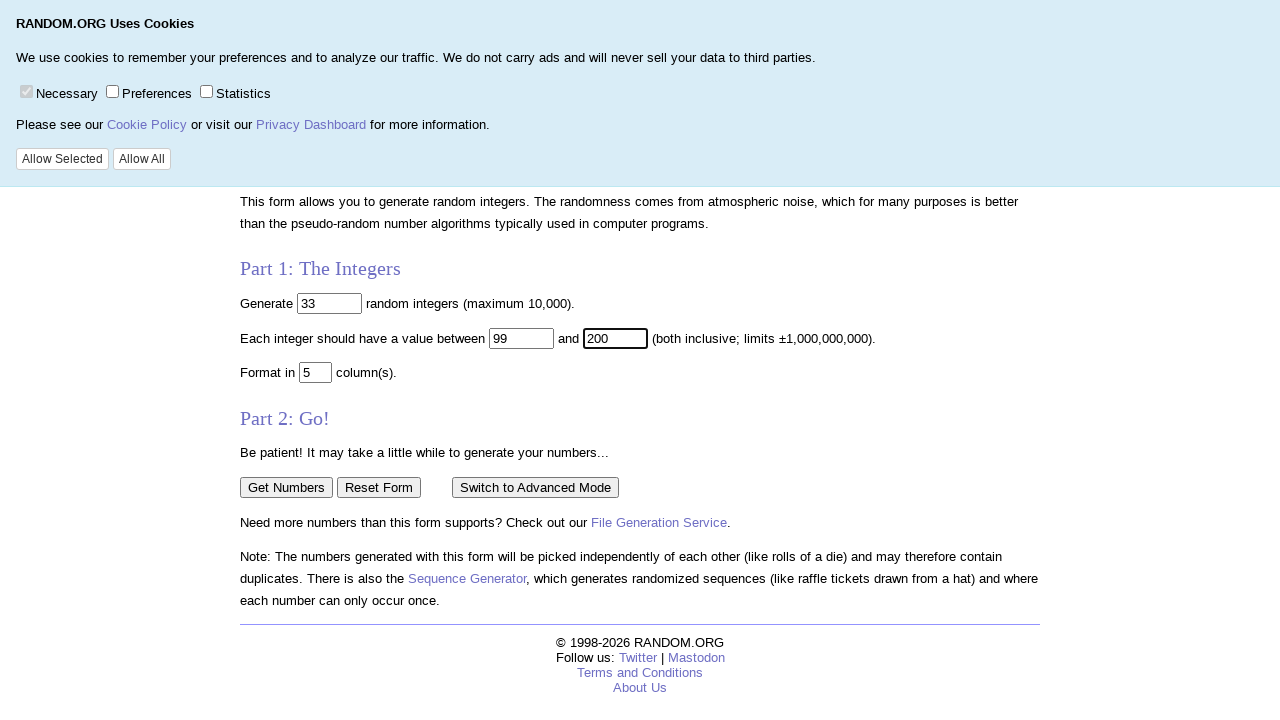

Cleared the columns field on input[name='col']
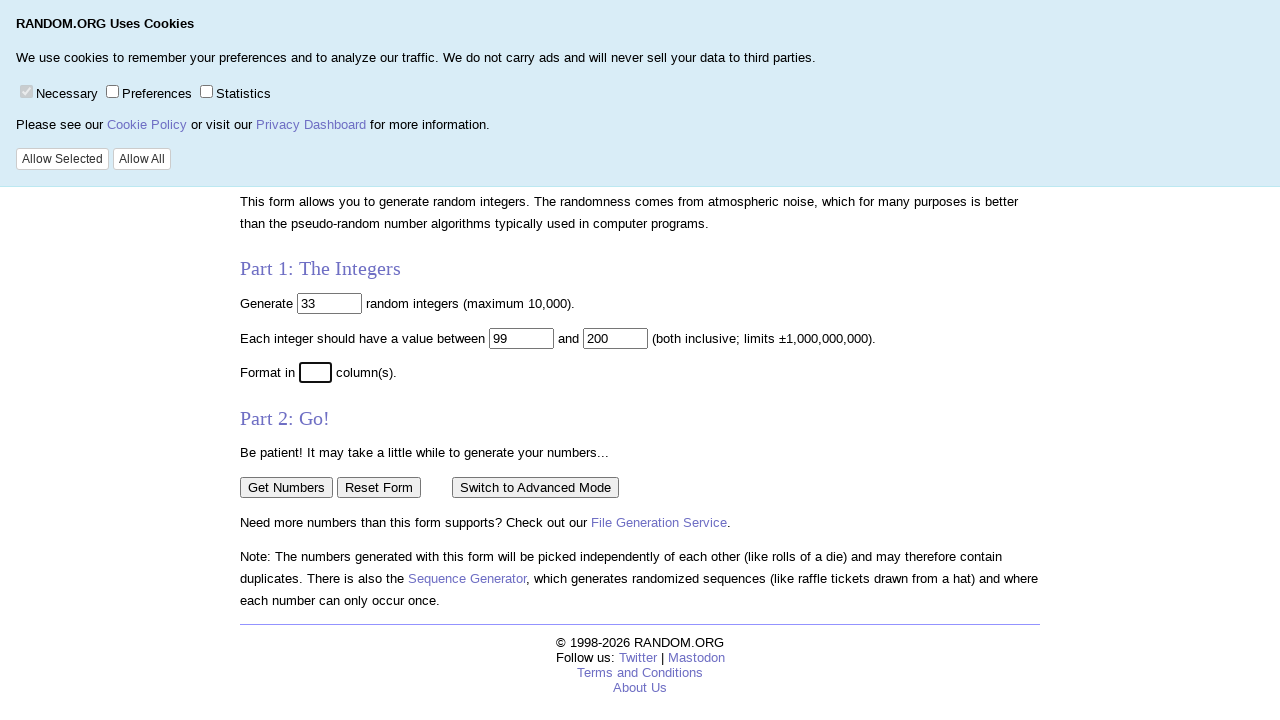

Filled the columns field with '5' on input[name='col']
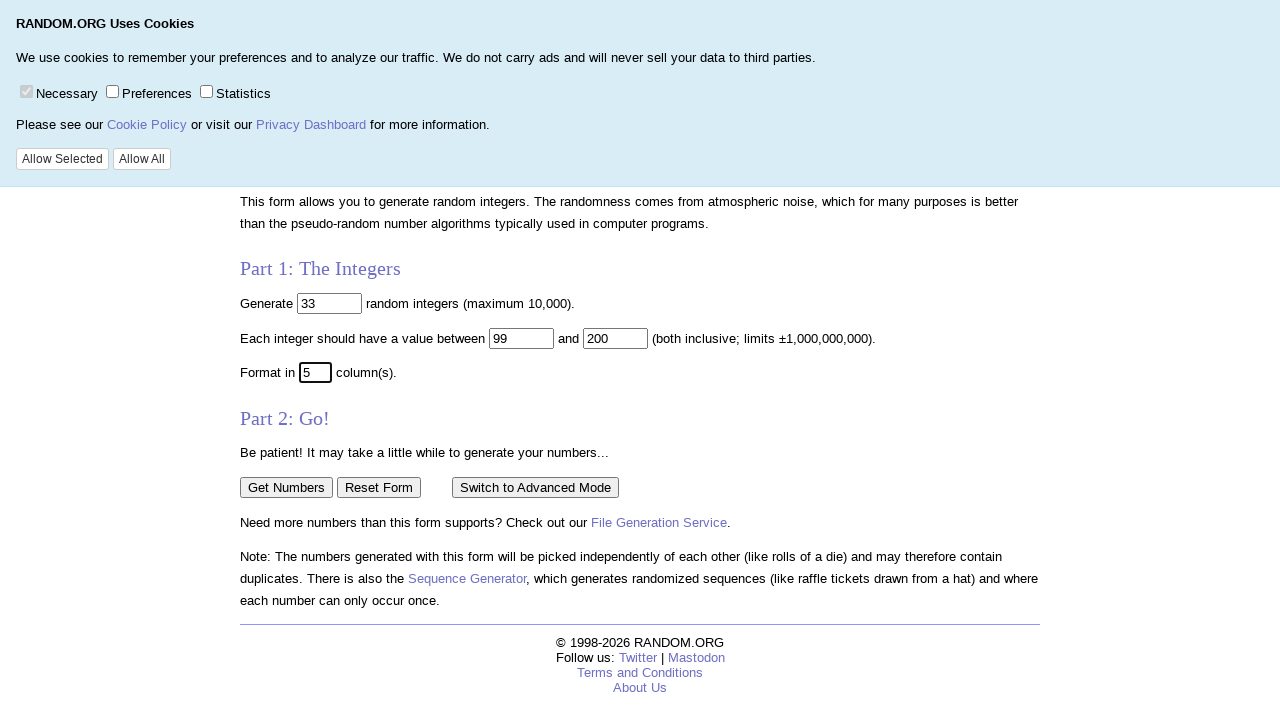

Clicked the 'Get Numbers' button to generate random integers at (286, 487) on input[value='Get Numbers']
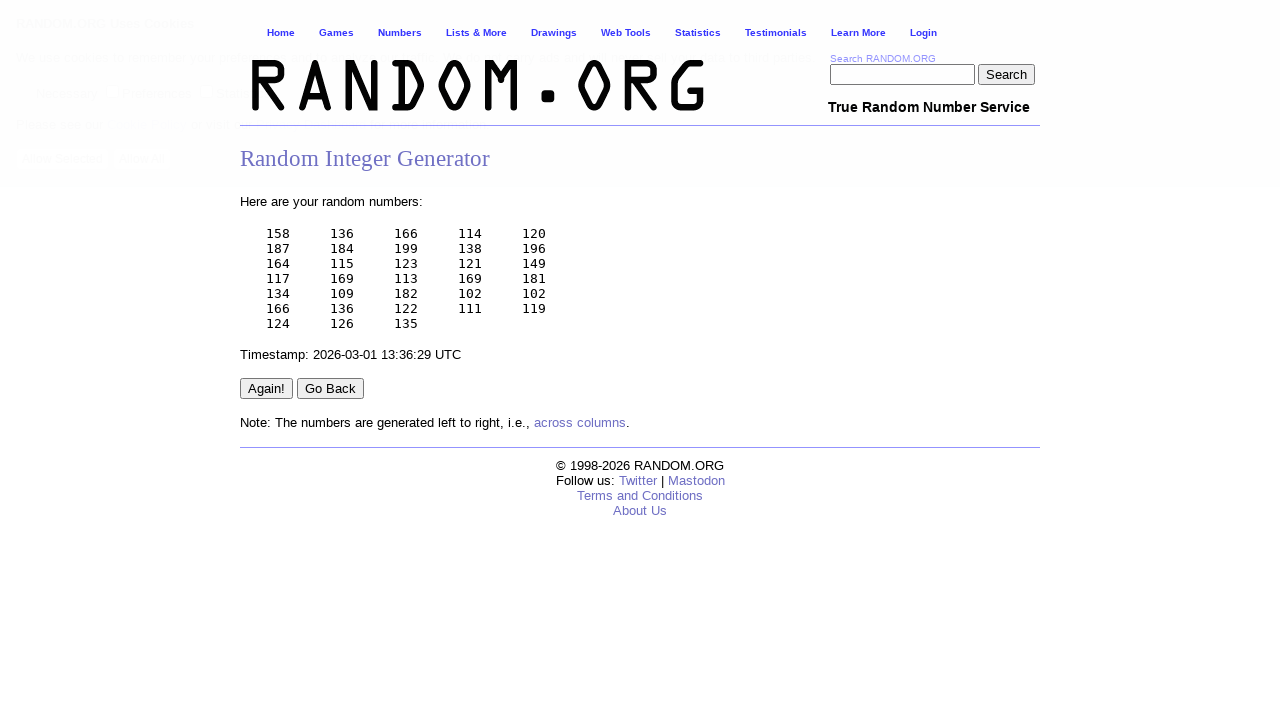

Random integer results loaded and displayed
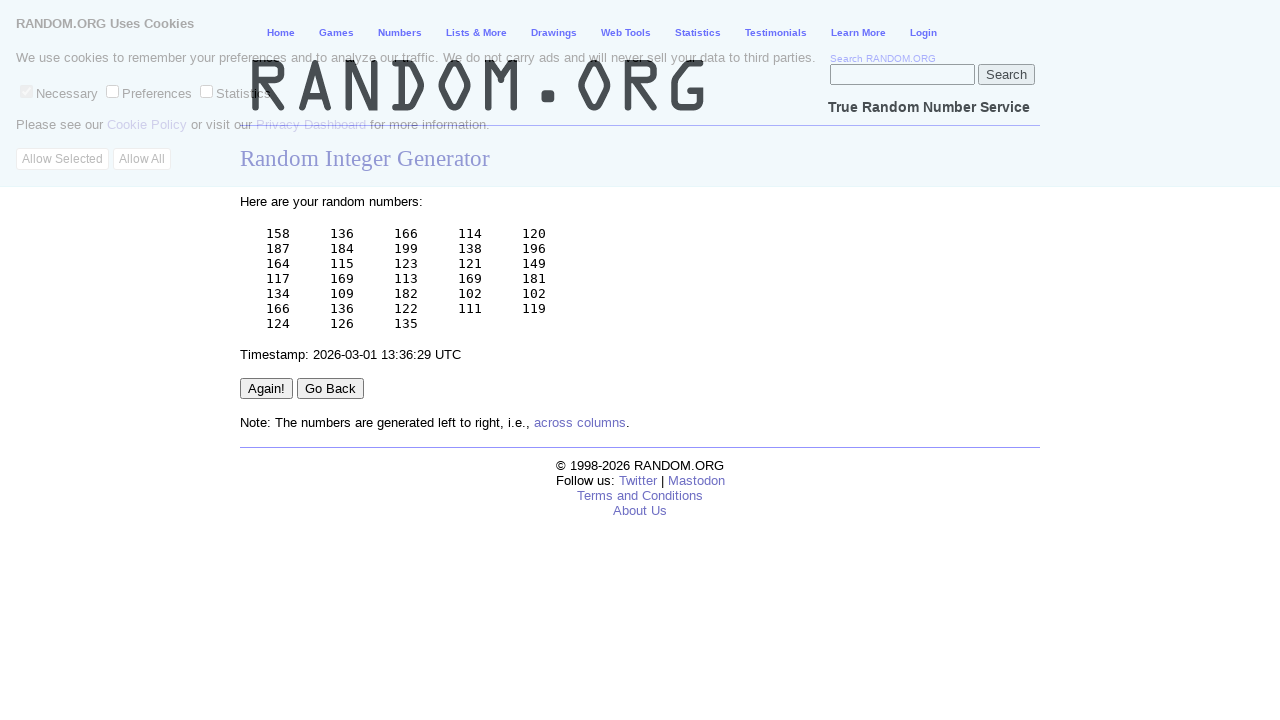

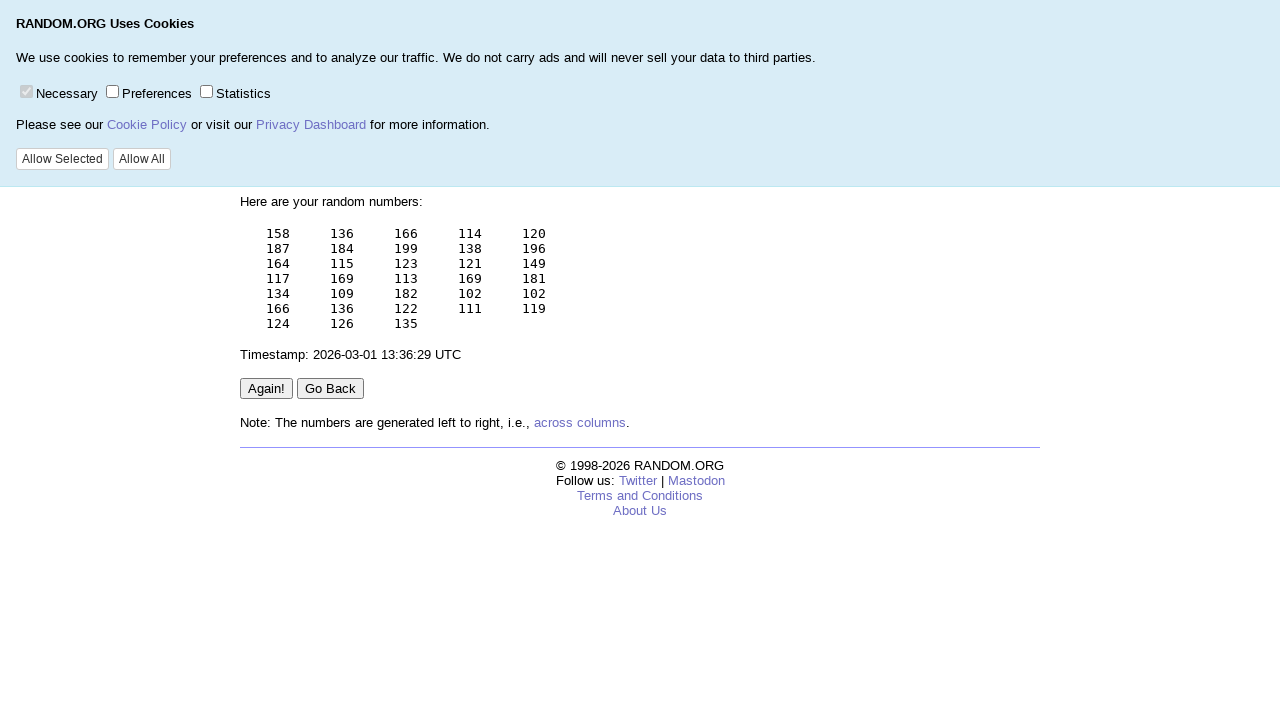